Tests hover functionality by hovering over images and verifying the displayed text

Starting URL: https://the-internet.herokuapp.com/hovers

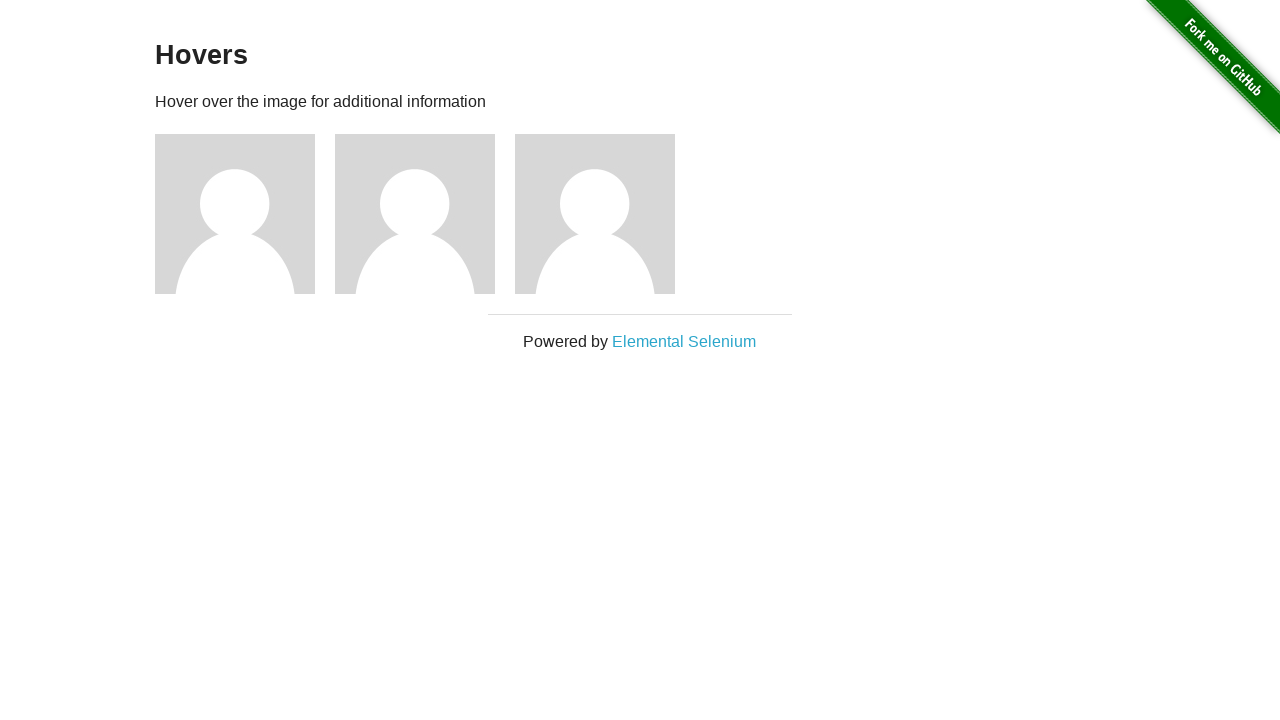

Navigated to hovers test page
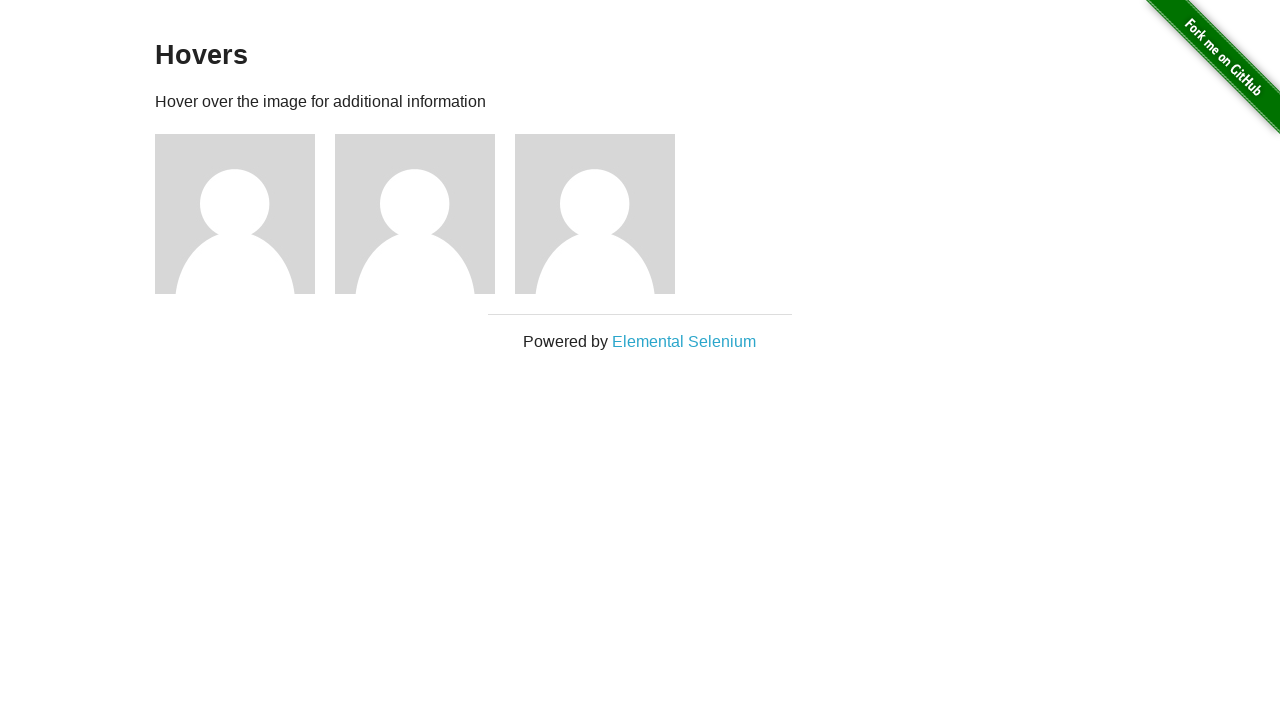

Located image element for user3
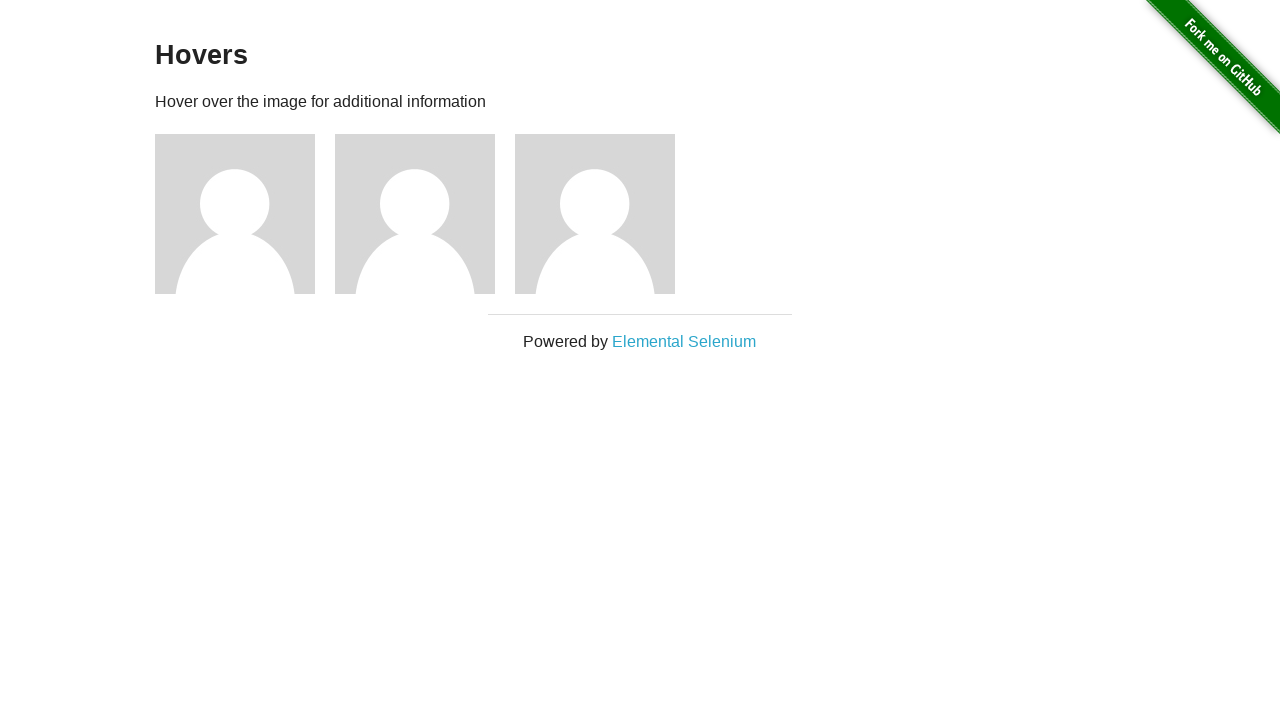

Hovered over user3 image at (595, 214) on .figure img >> nth=2
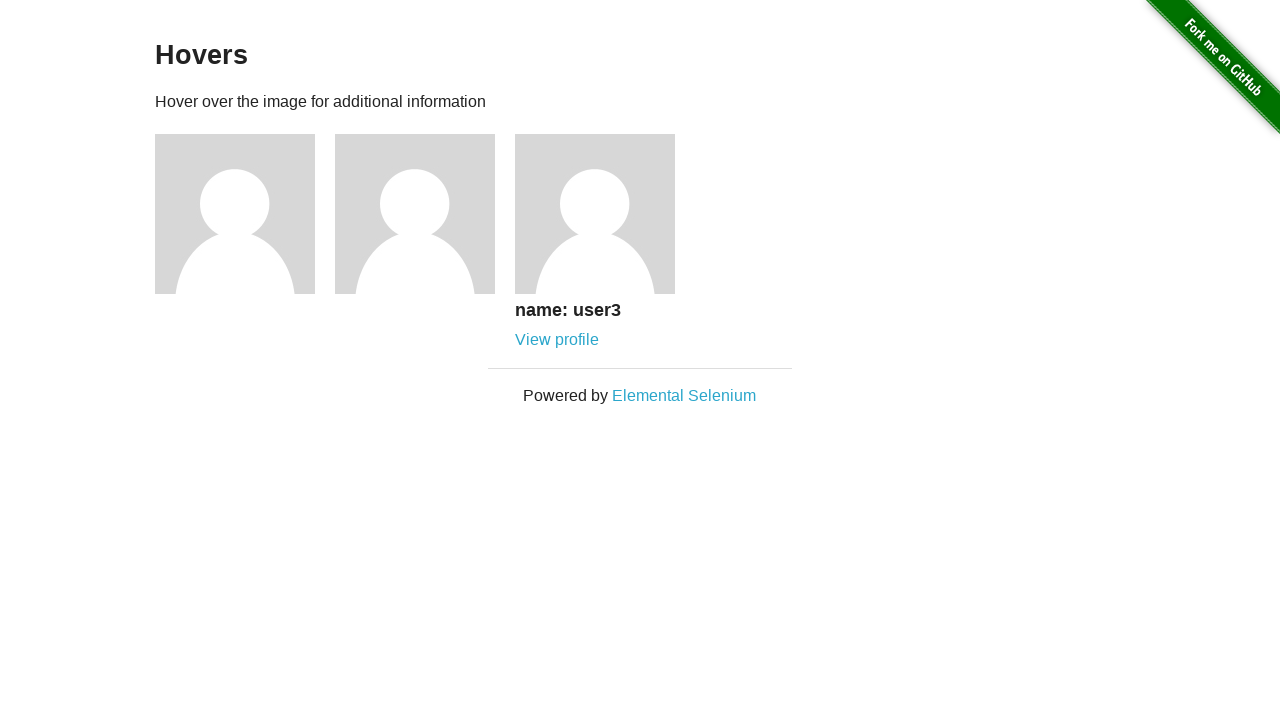

Located caption element for user3
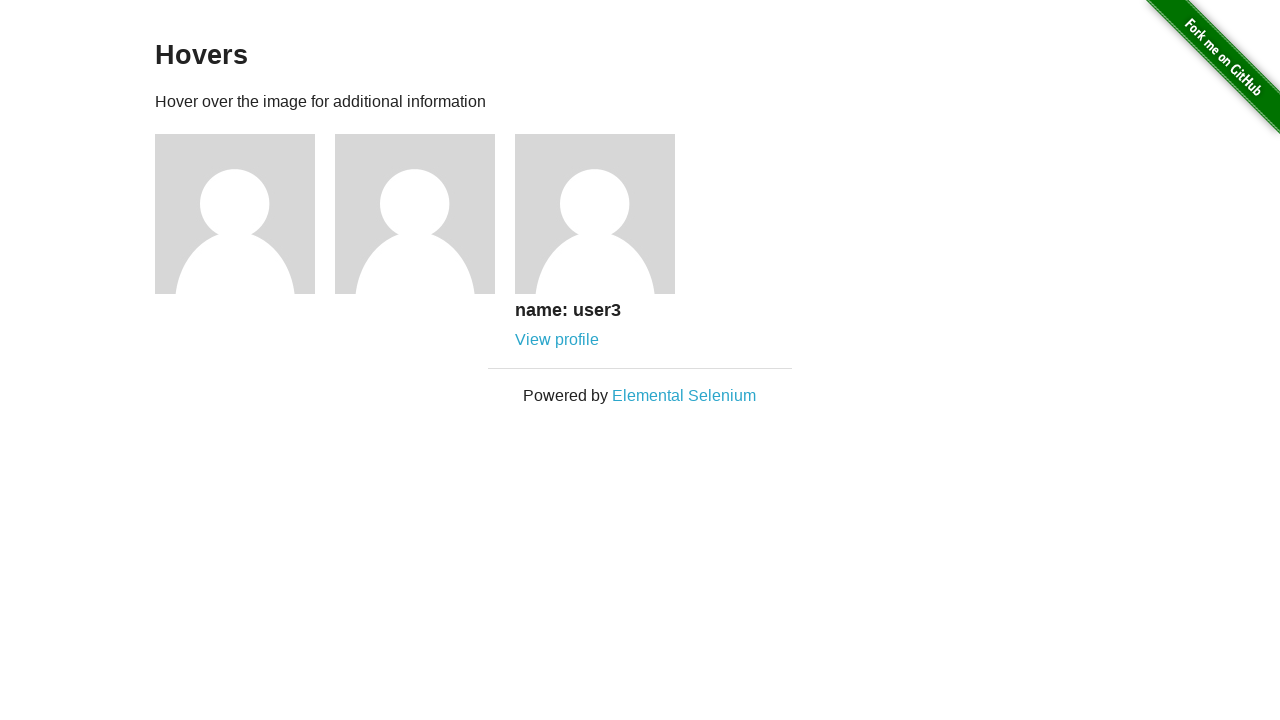

Verified 'user3' text appears in caption
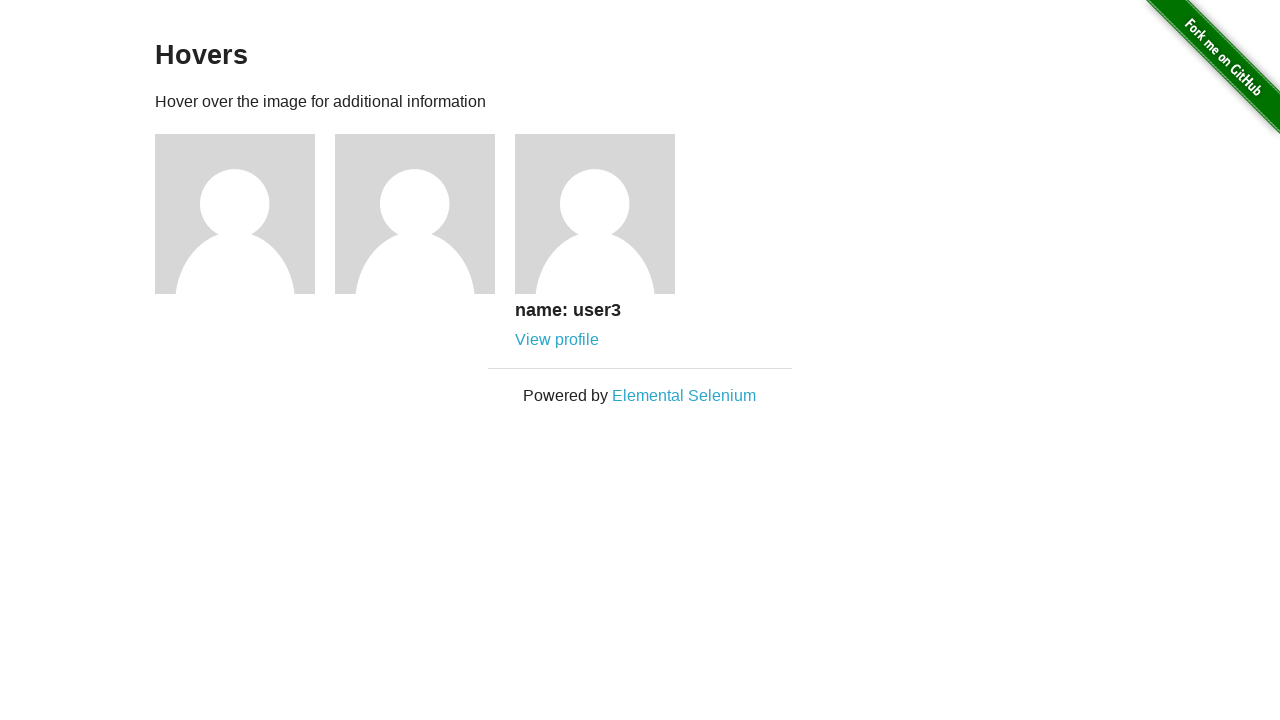

Located image element for user2
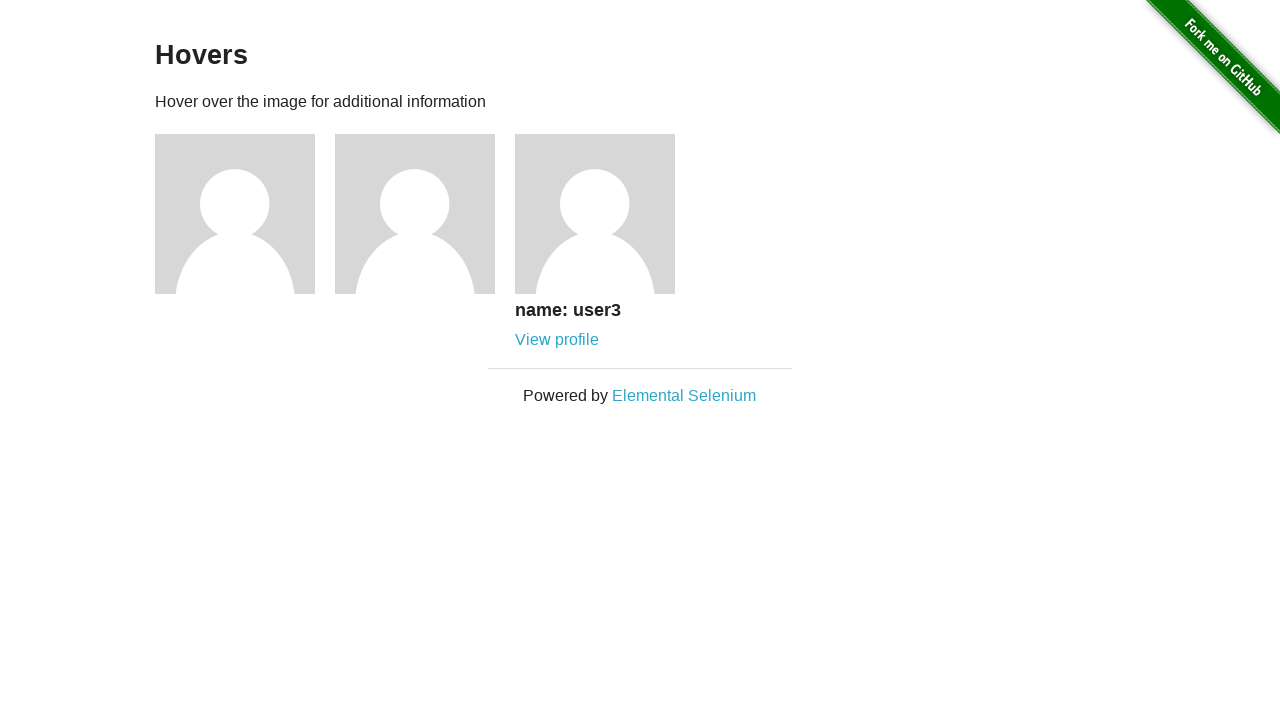

Hovered over user2 image at (415, 214) on .figure img >> nth=1
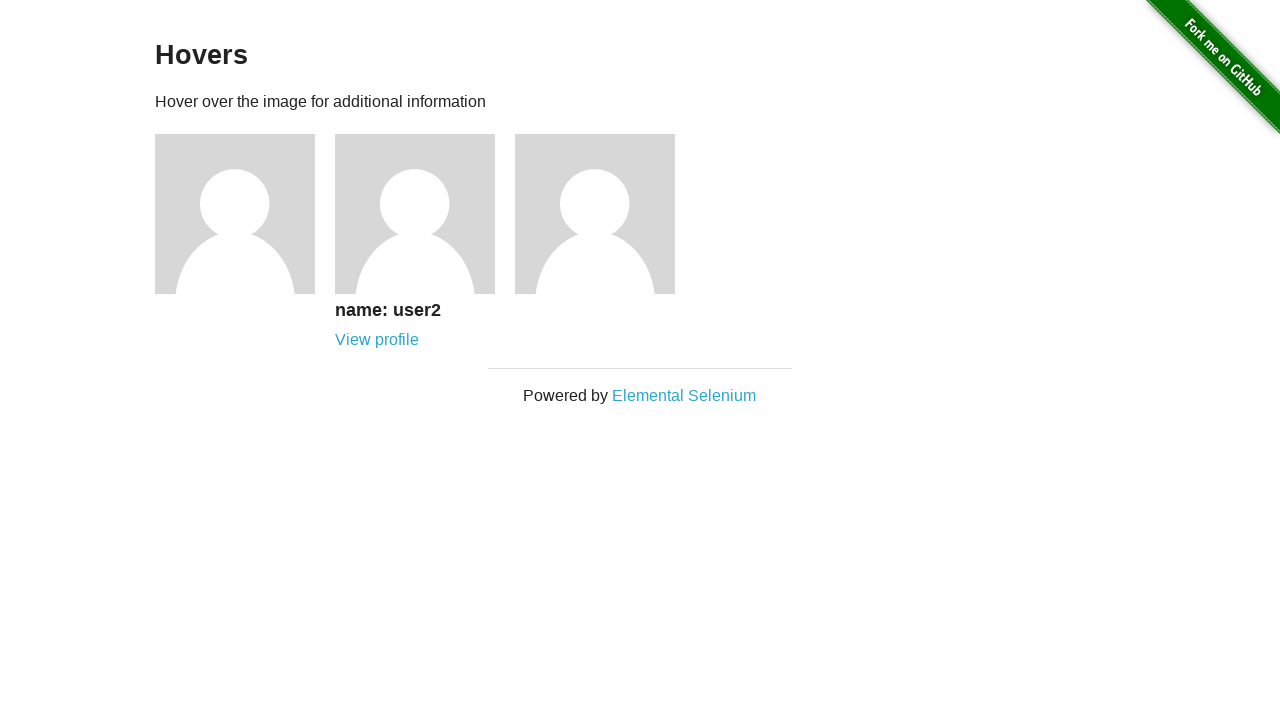

Located caption element for user2
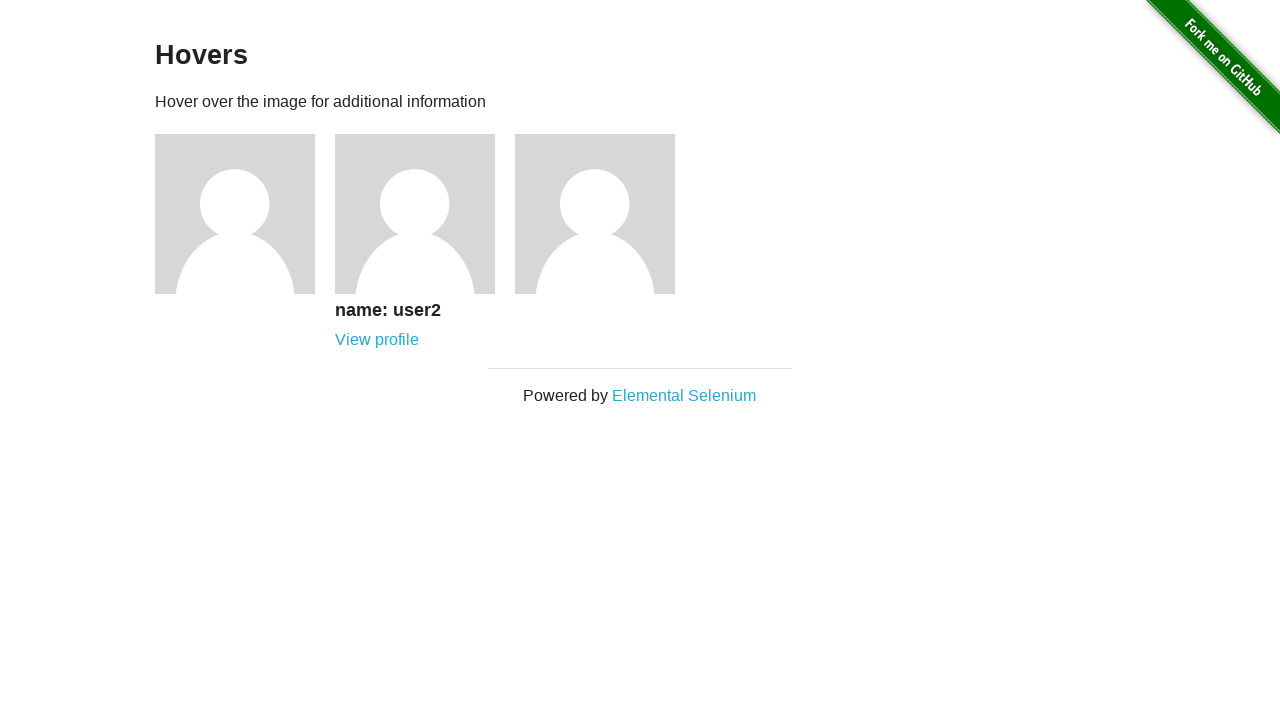

Verified 'user2' text appears in caption
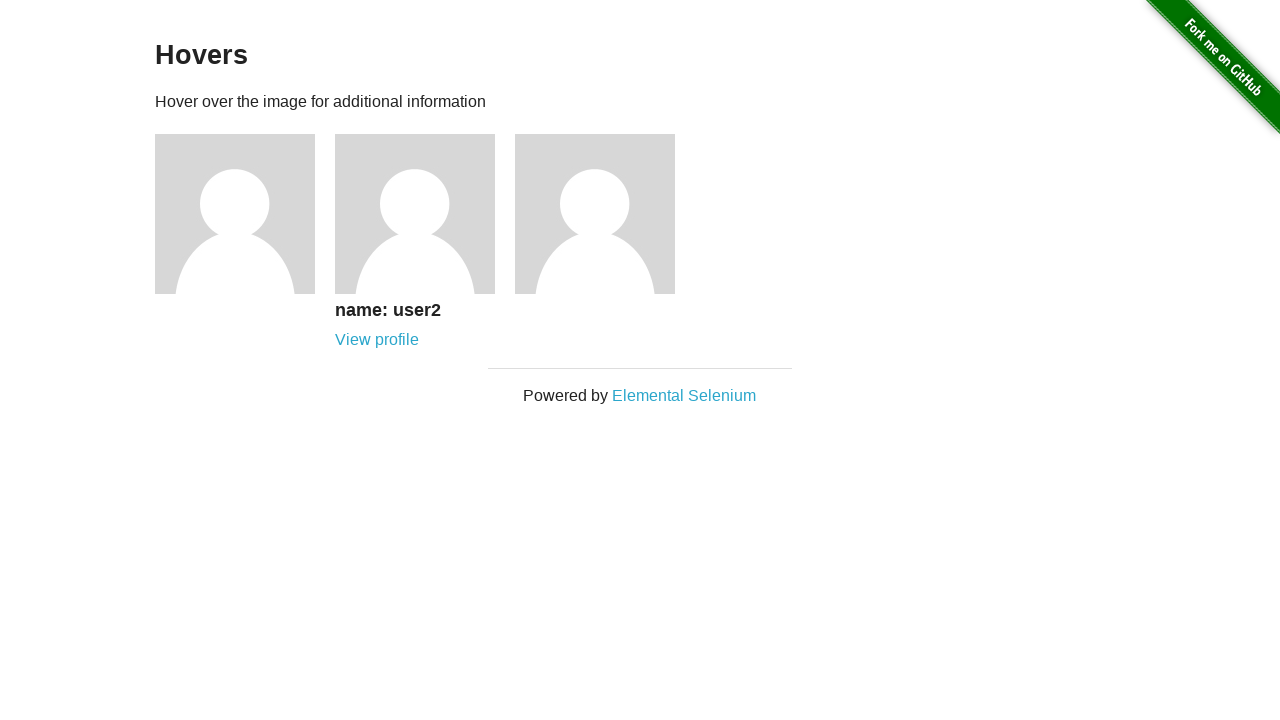

Located image element for user1
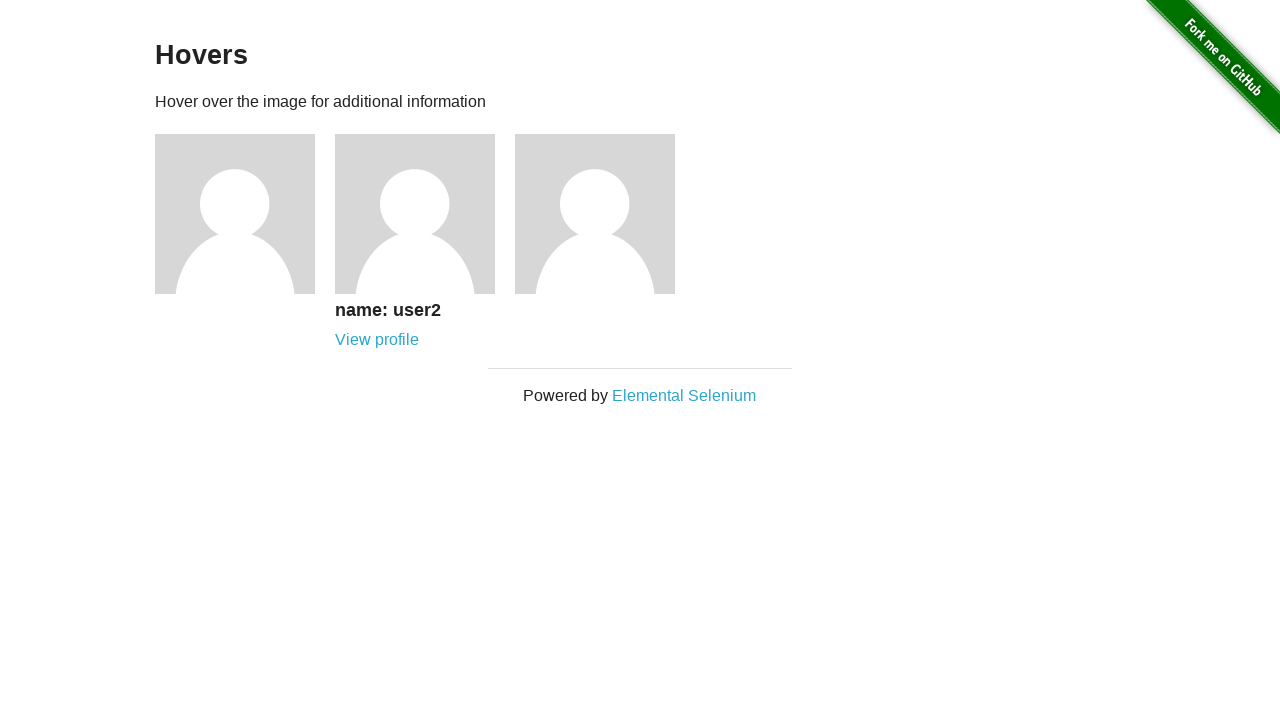

Hovered over user1 image at (235, 214) on .figure img >> nth=0
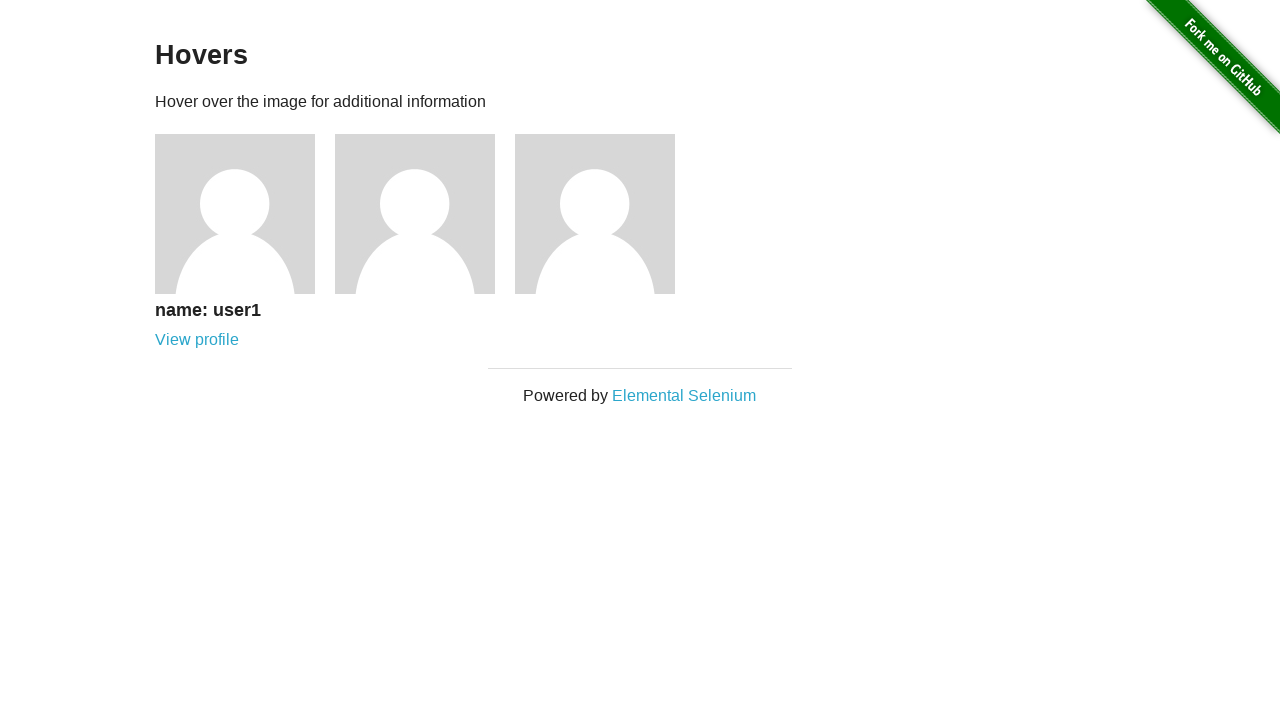

Located caption element for user1
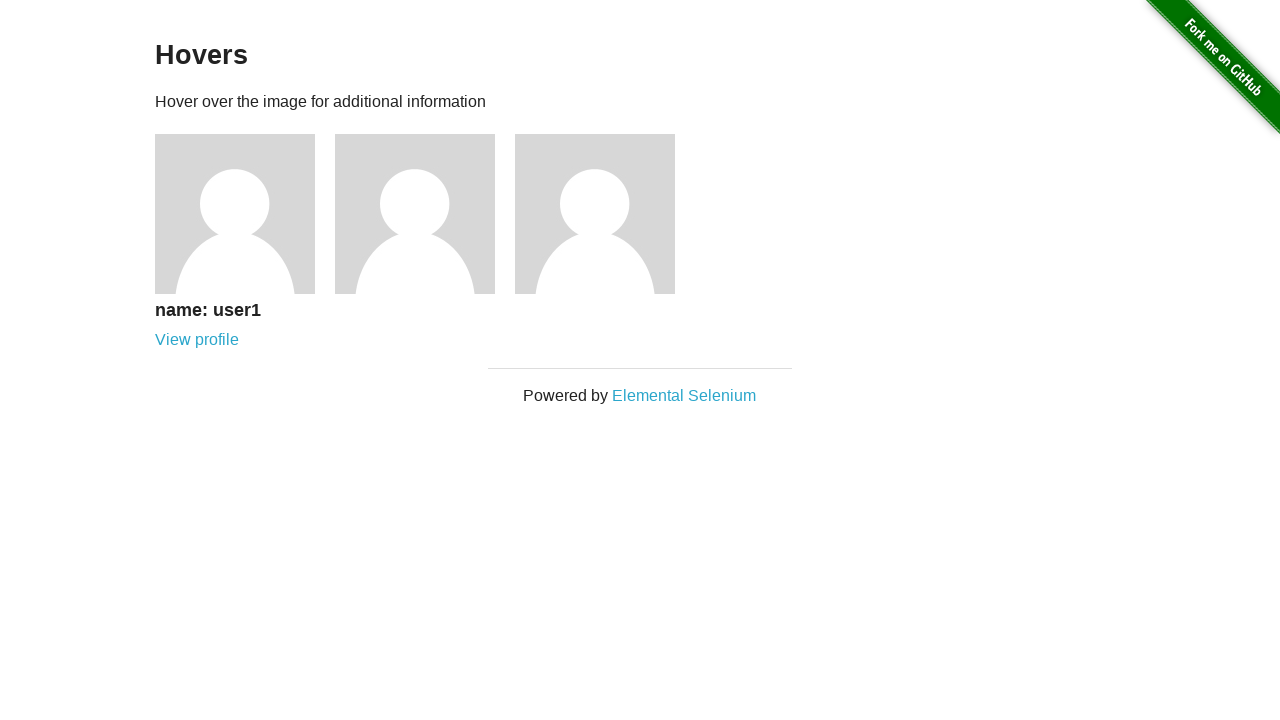

Verified 'user1' text appears in caption
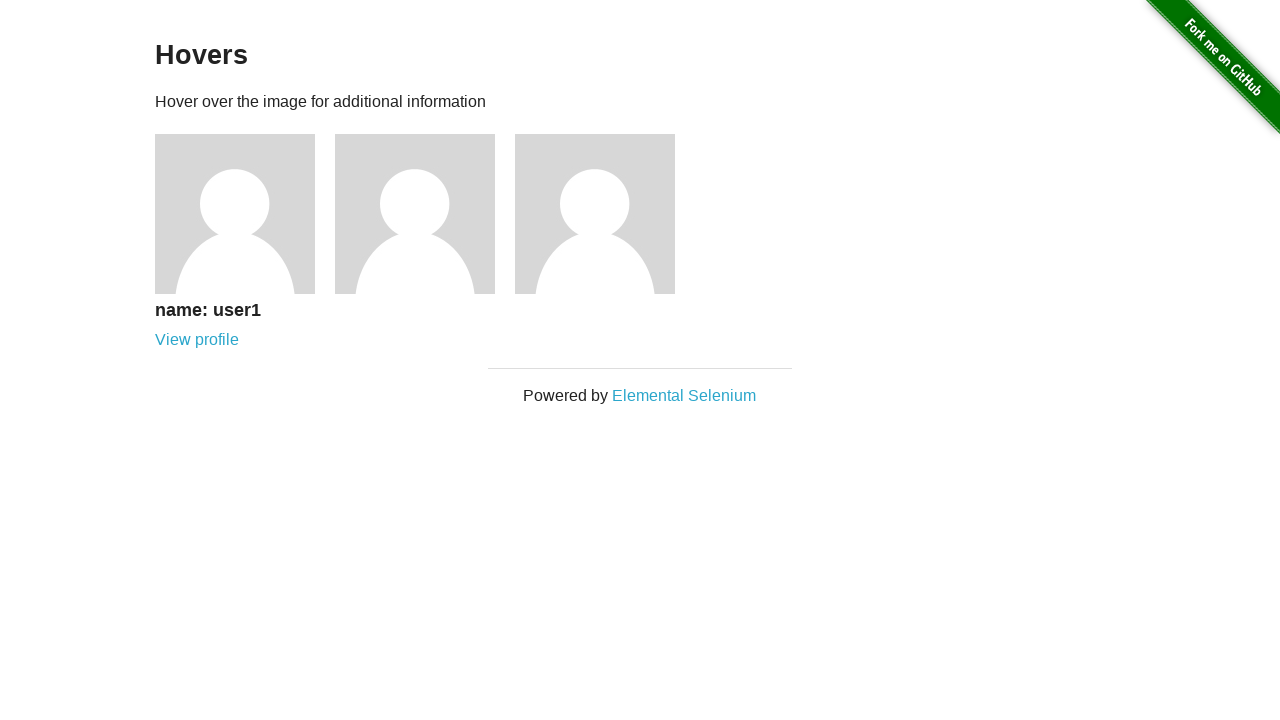

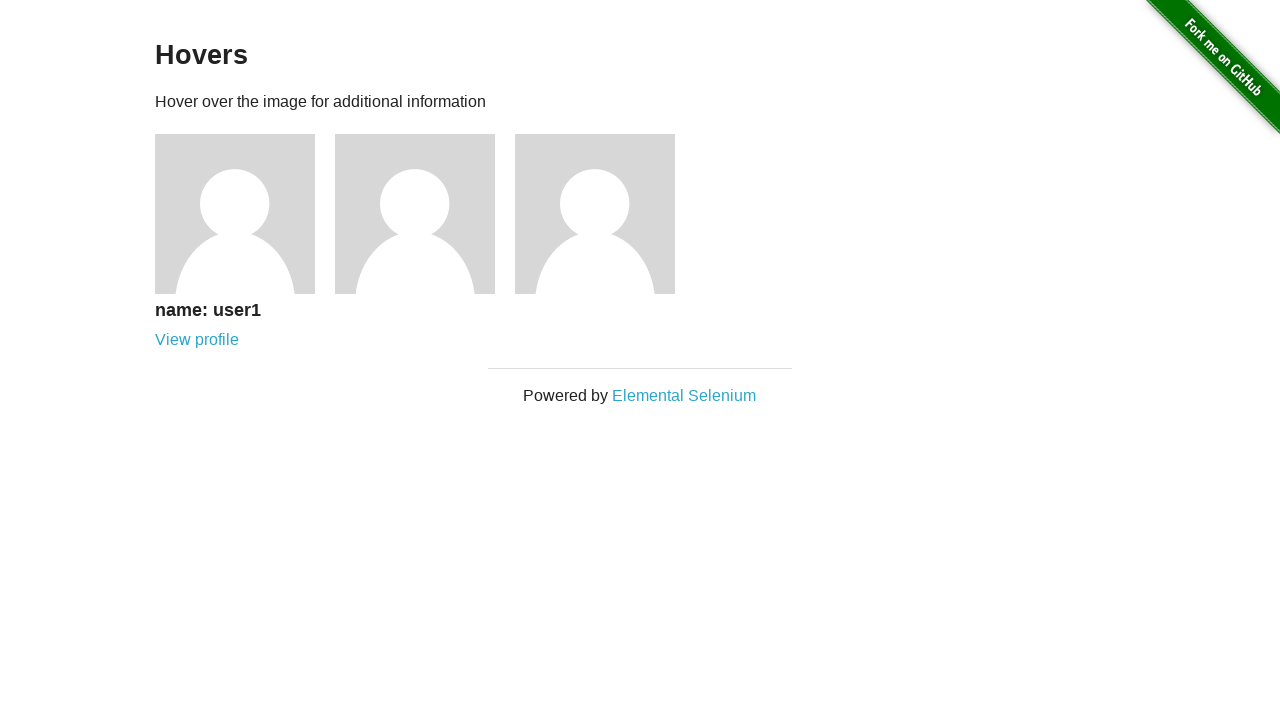